Tests radio button selection by iterating through a group of radio buttons and clicking the one with the value "Cheese"

Starting URL: http://www.echoecho.com/htmlforms10.htm

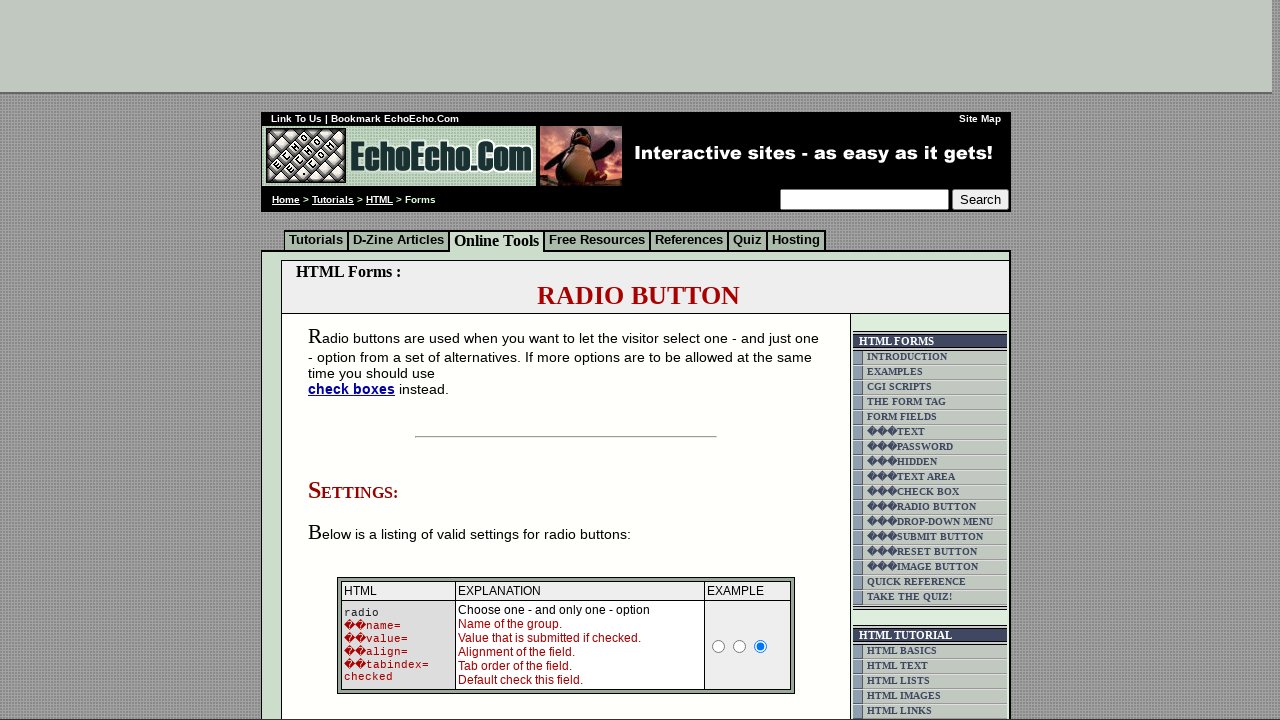

Waited for radio buttons group to be present
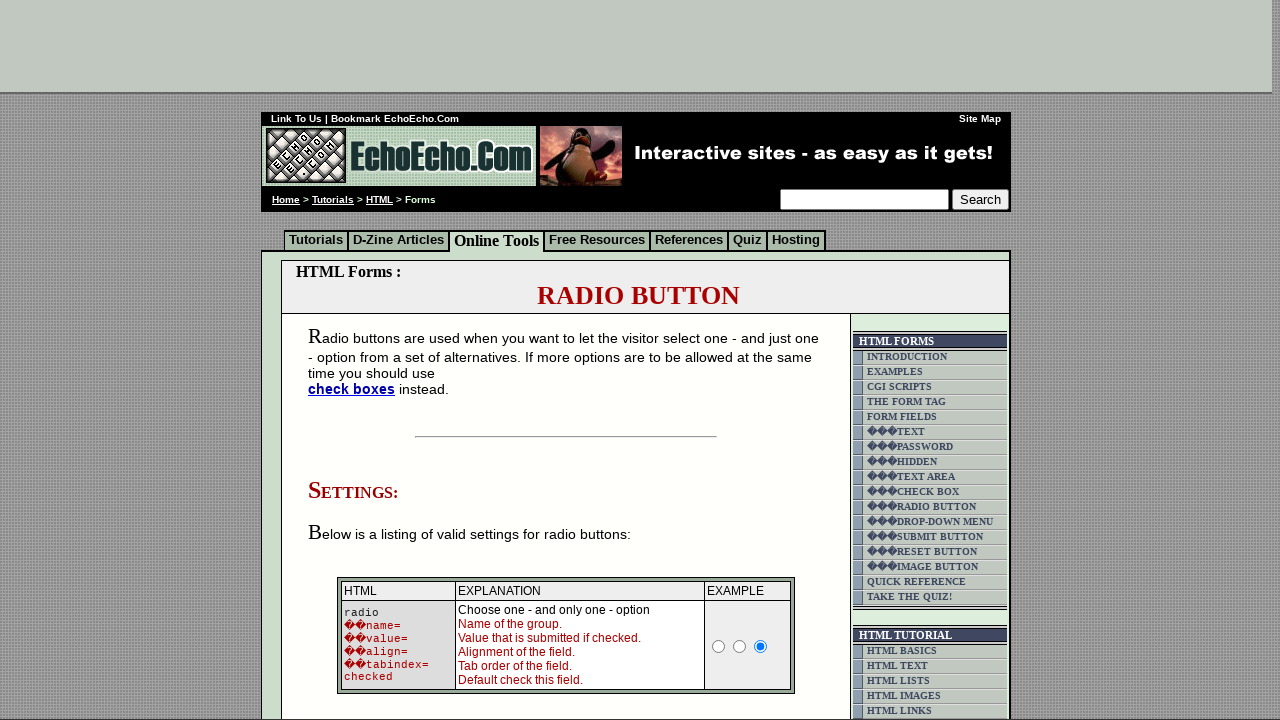

Located all radio buttons in group1
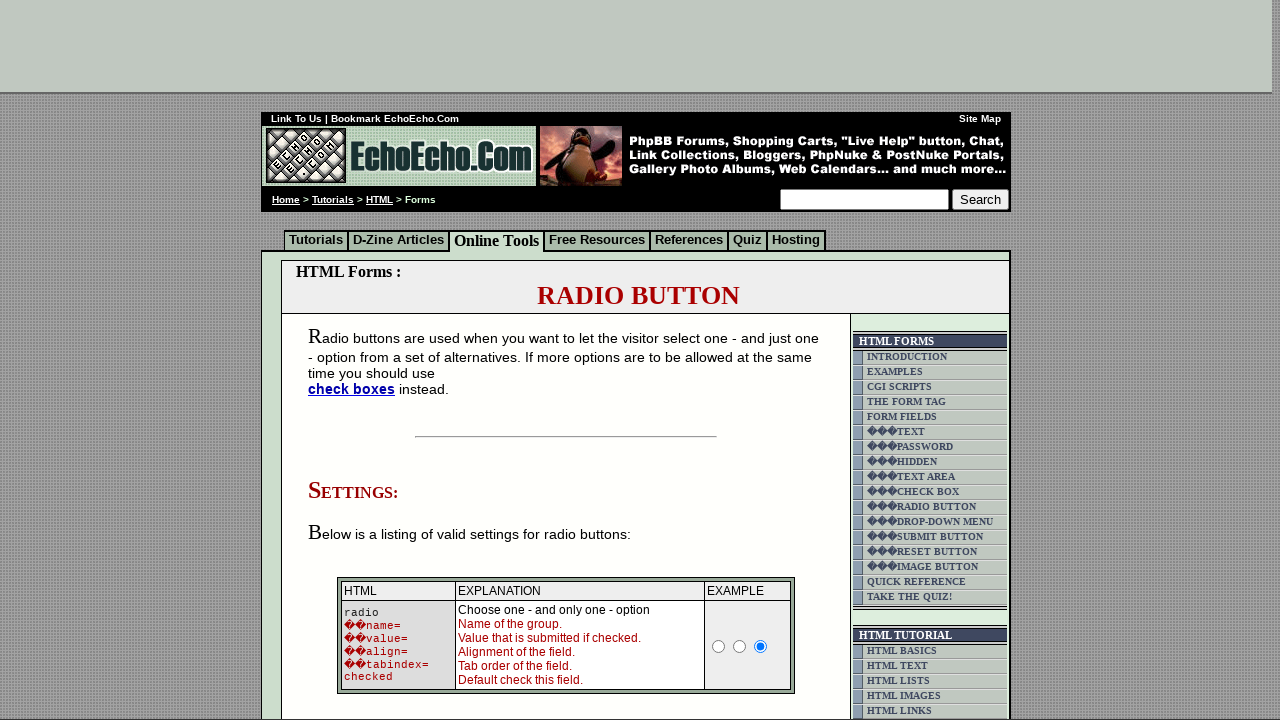

Found 3 radio buttons in the group
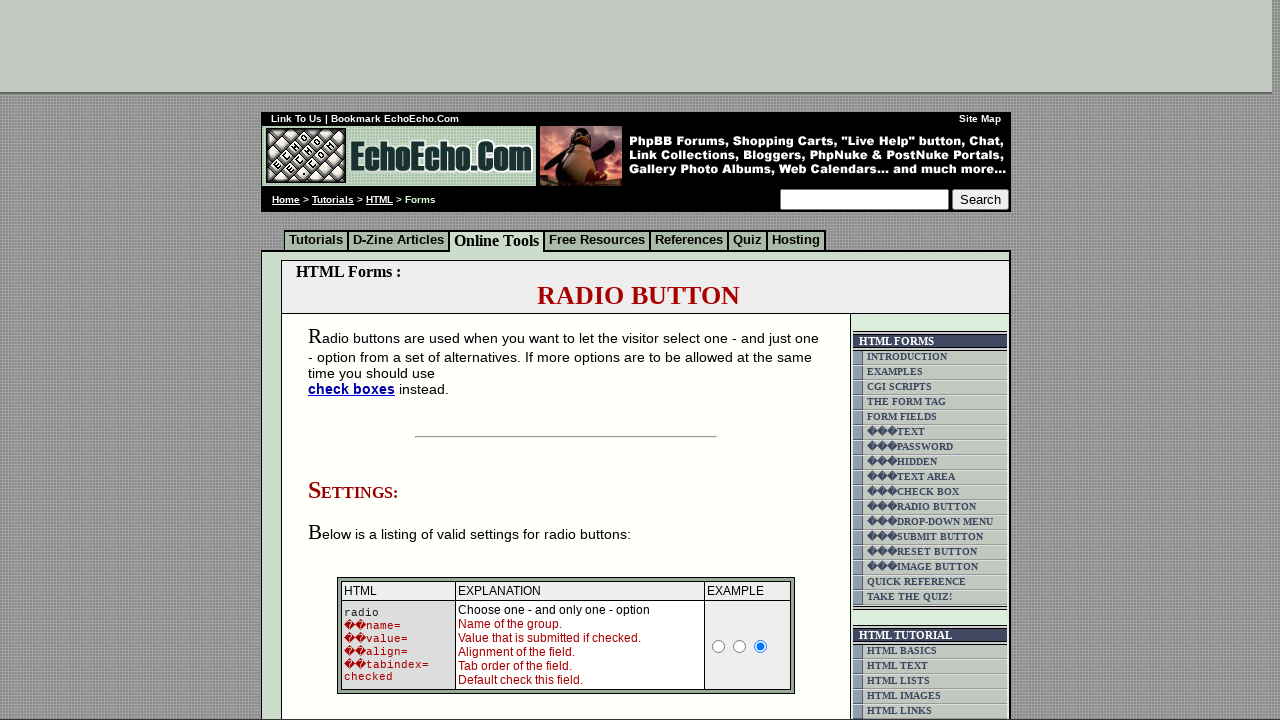

Retrieved value 'Milk' from radio button 1
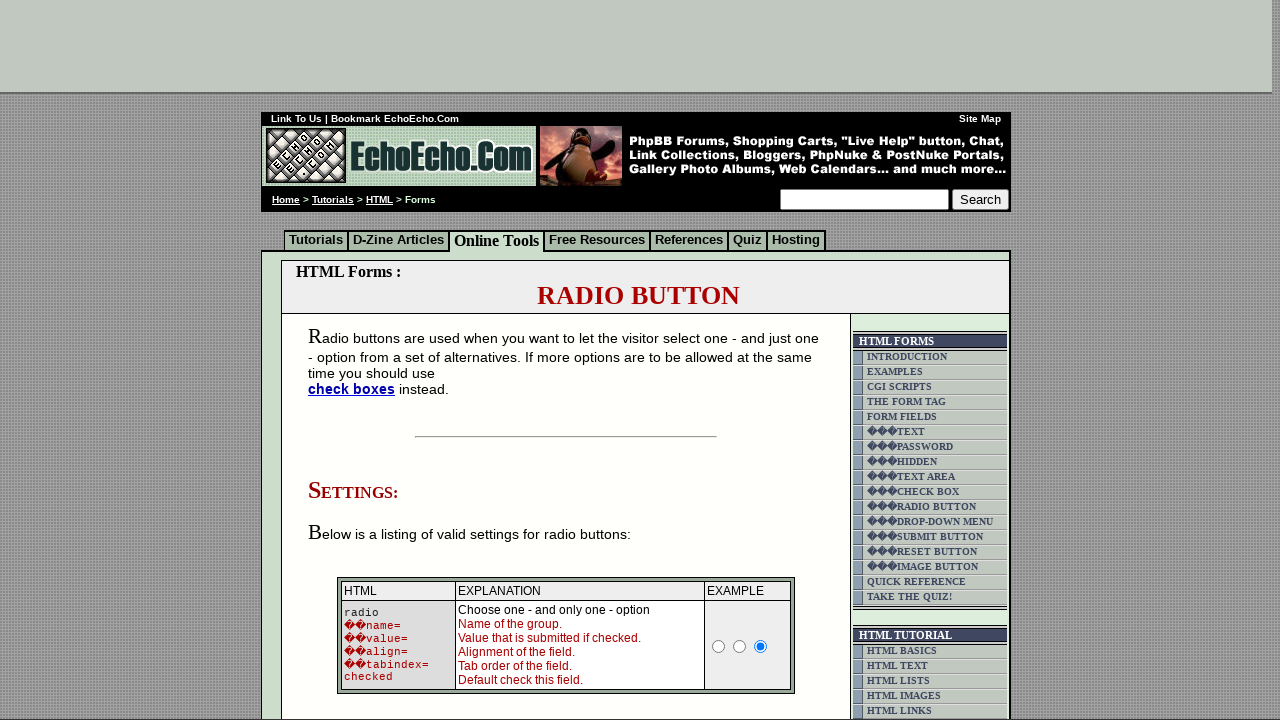

Retrieved value 'Butter' from radio button 2
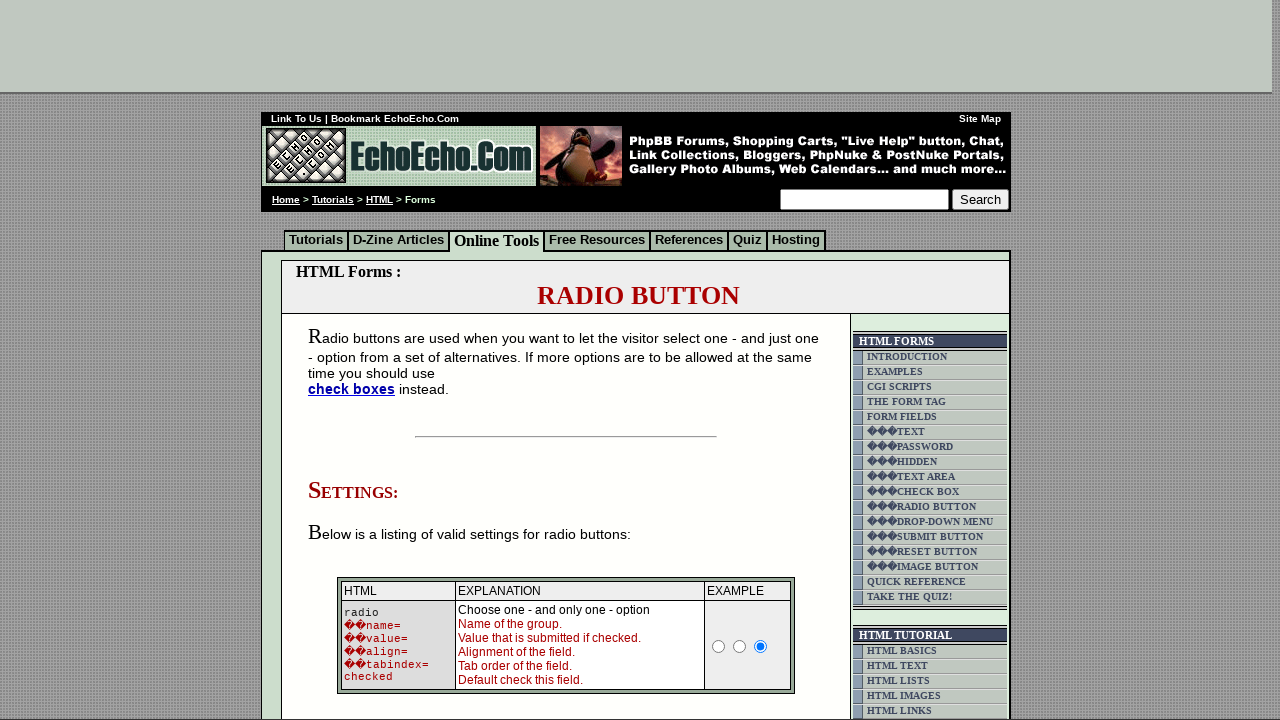

Retrieved value 'Cheese' from radio button 3
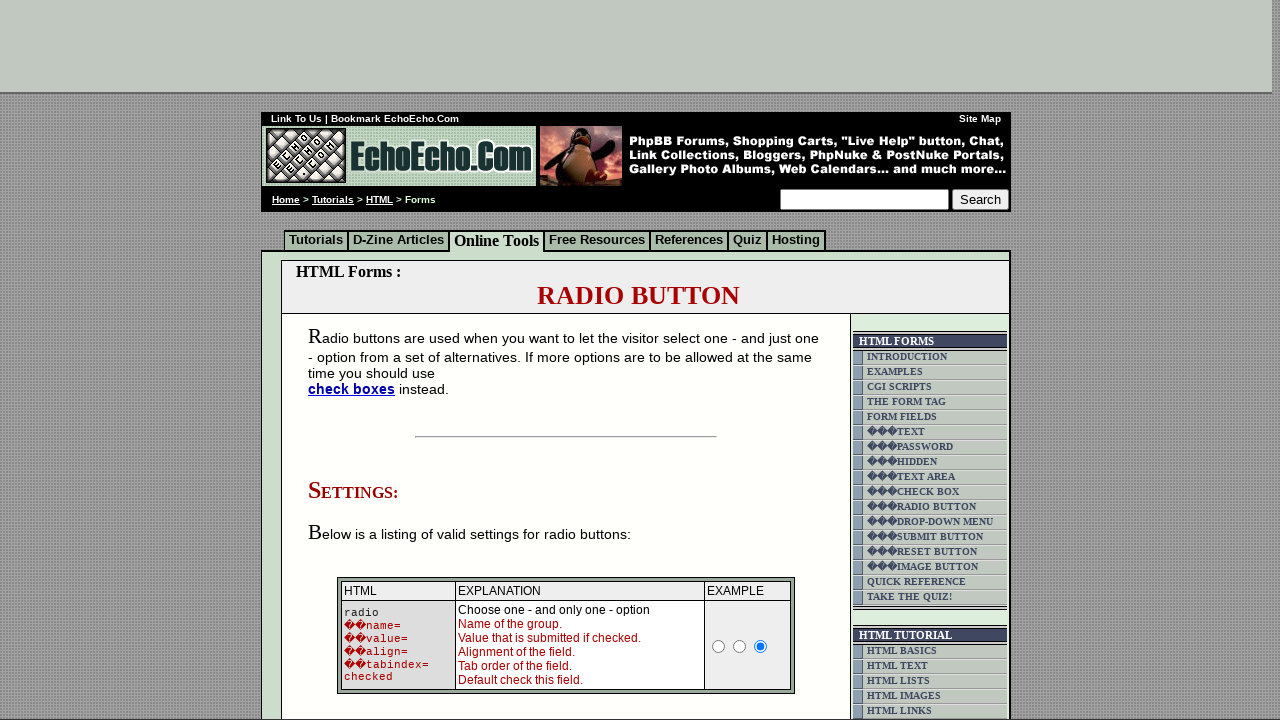

Clicked radio button with value 'Cheese' at (356, 360) on input[name='group1'] >> nth=2
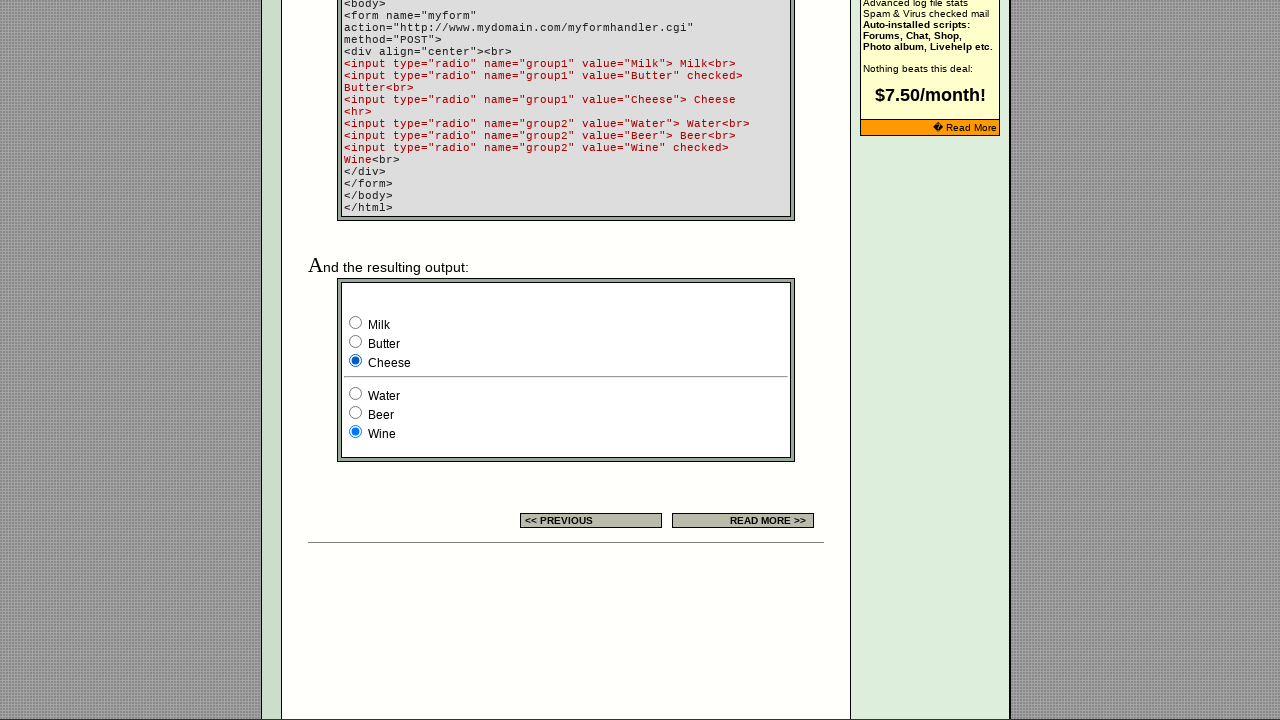

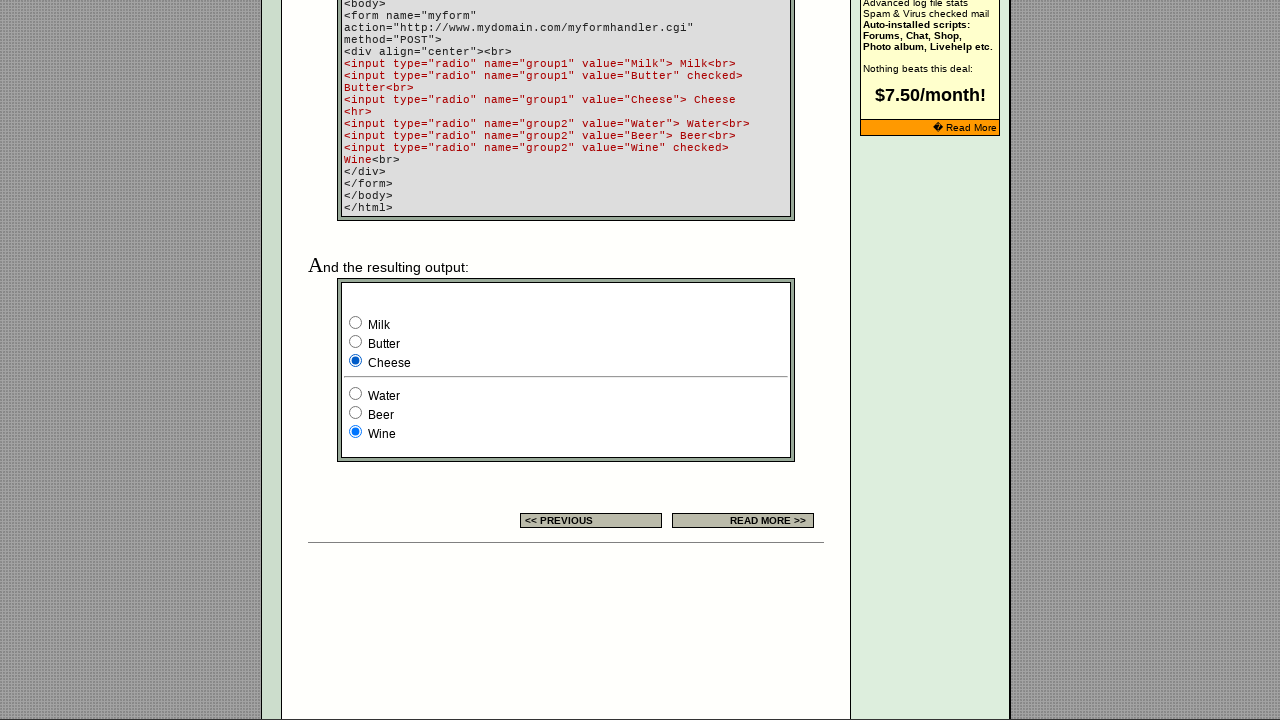